Tests iframe interaction by switching to an iframe, verifying content inside it, then switching back to parent frame to verify header text

Starting URL: https://practice.cydeo.com/iframe

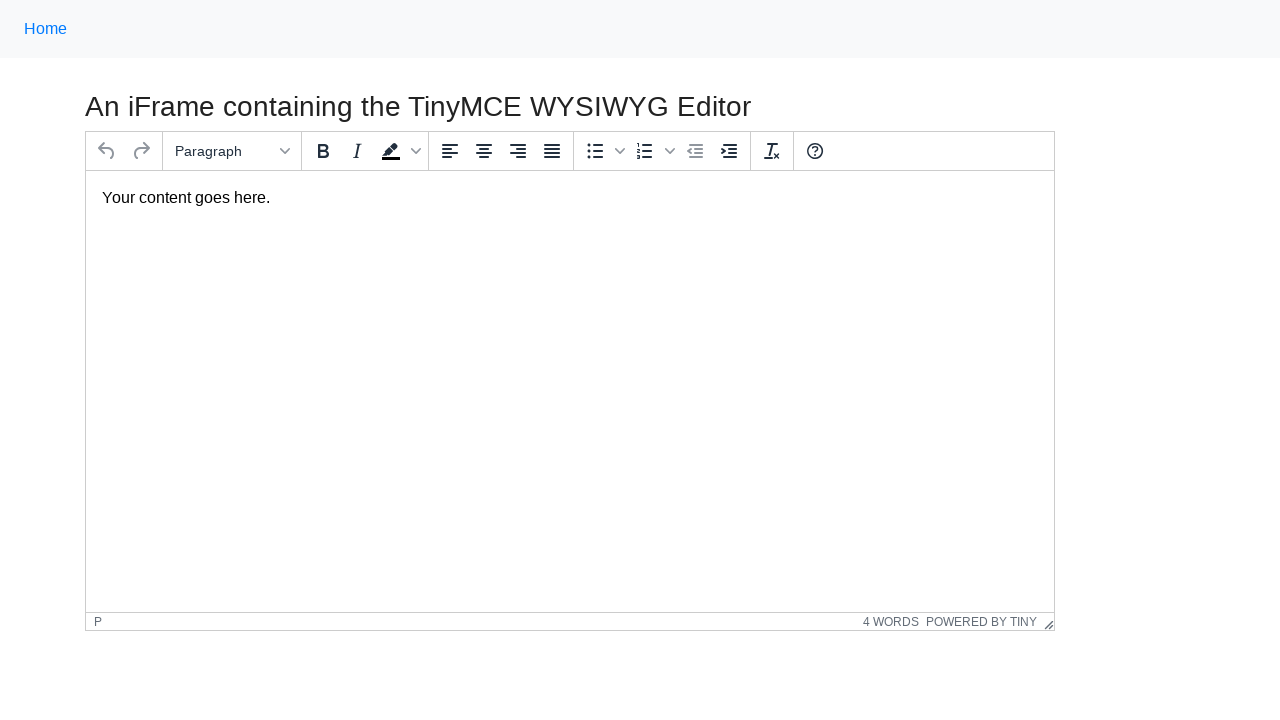

Navigated to iframe practice page
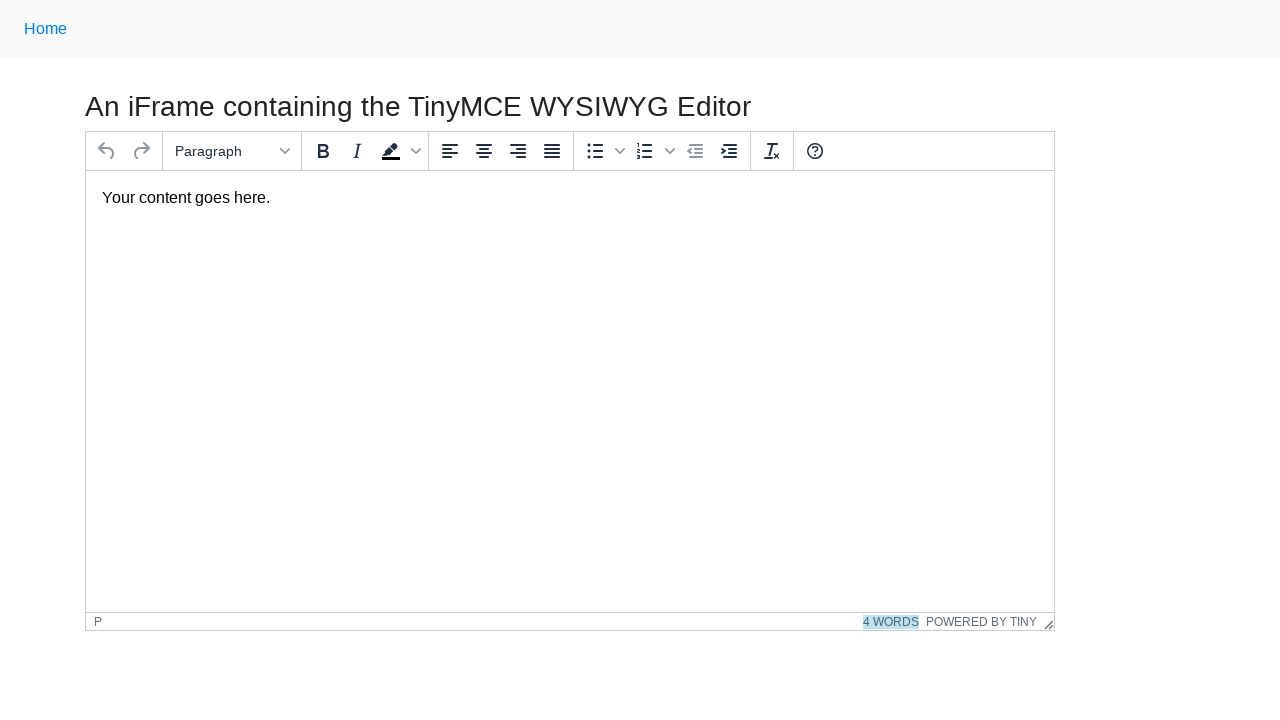

Located iframe with id 'mce_0_ifr'
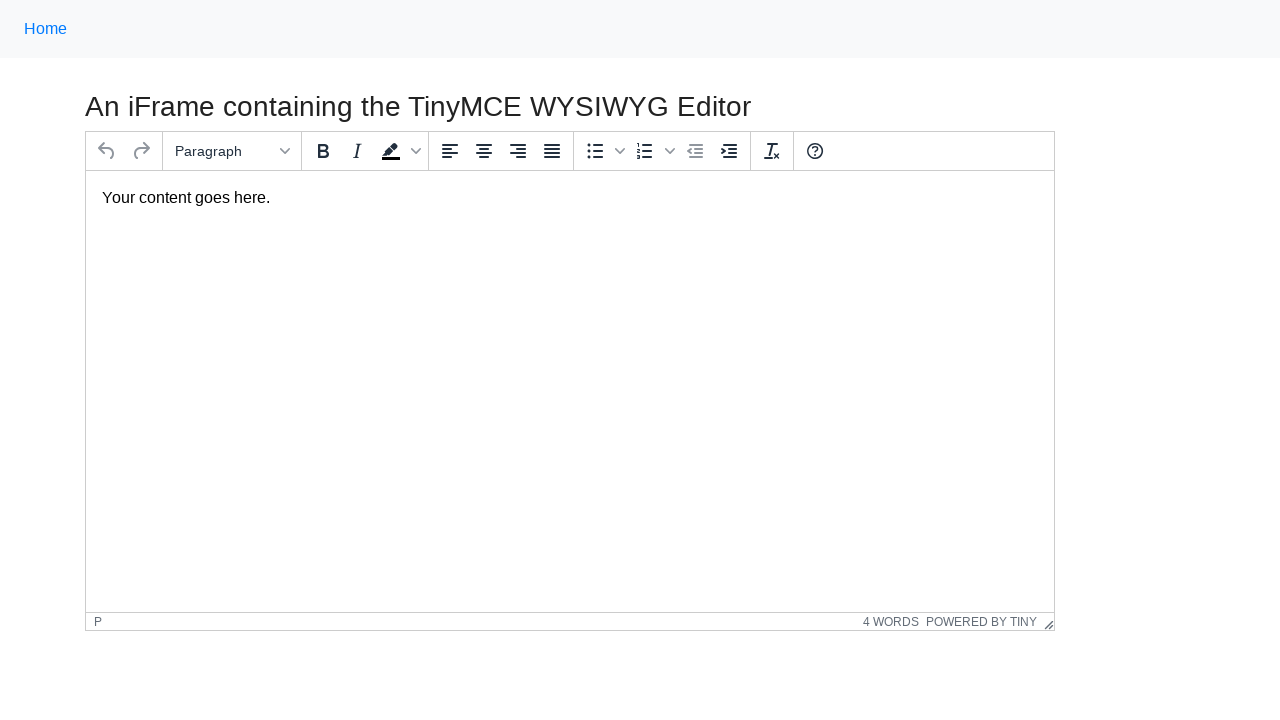

Located paragraph element inside iframe
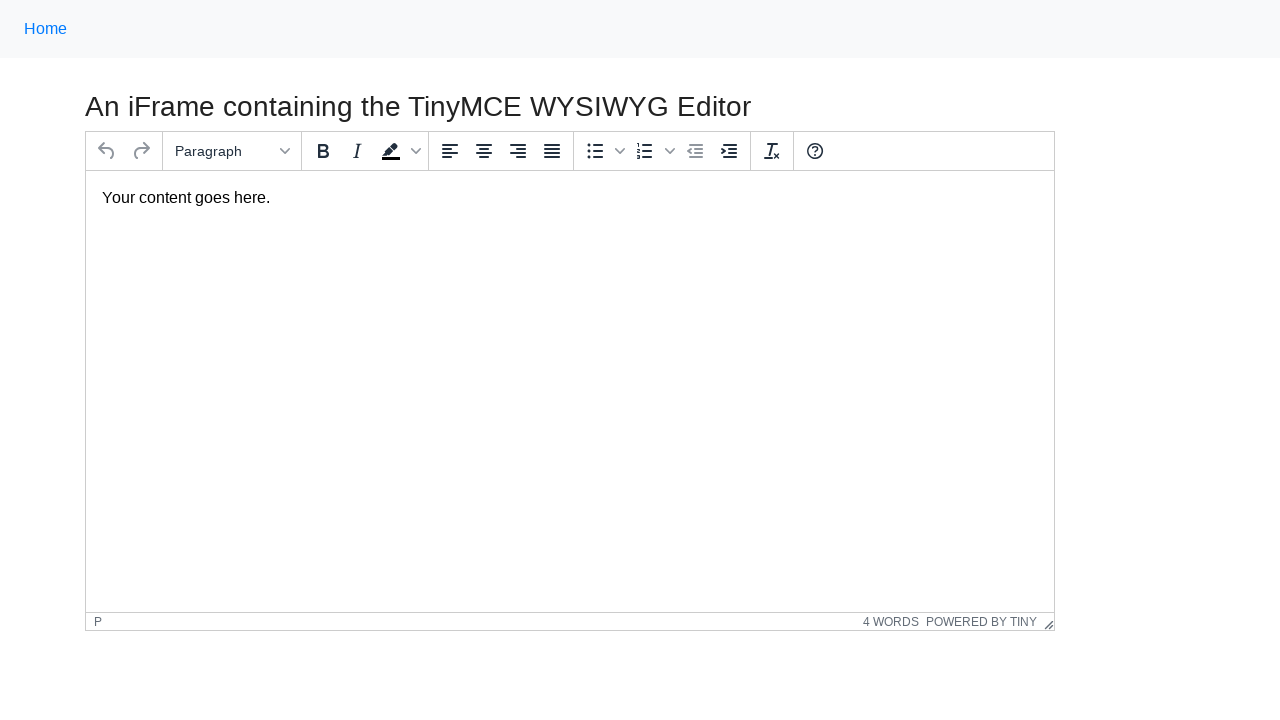

Verified paragraph text 'Your content goes here.' is visible in iframe
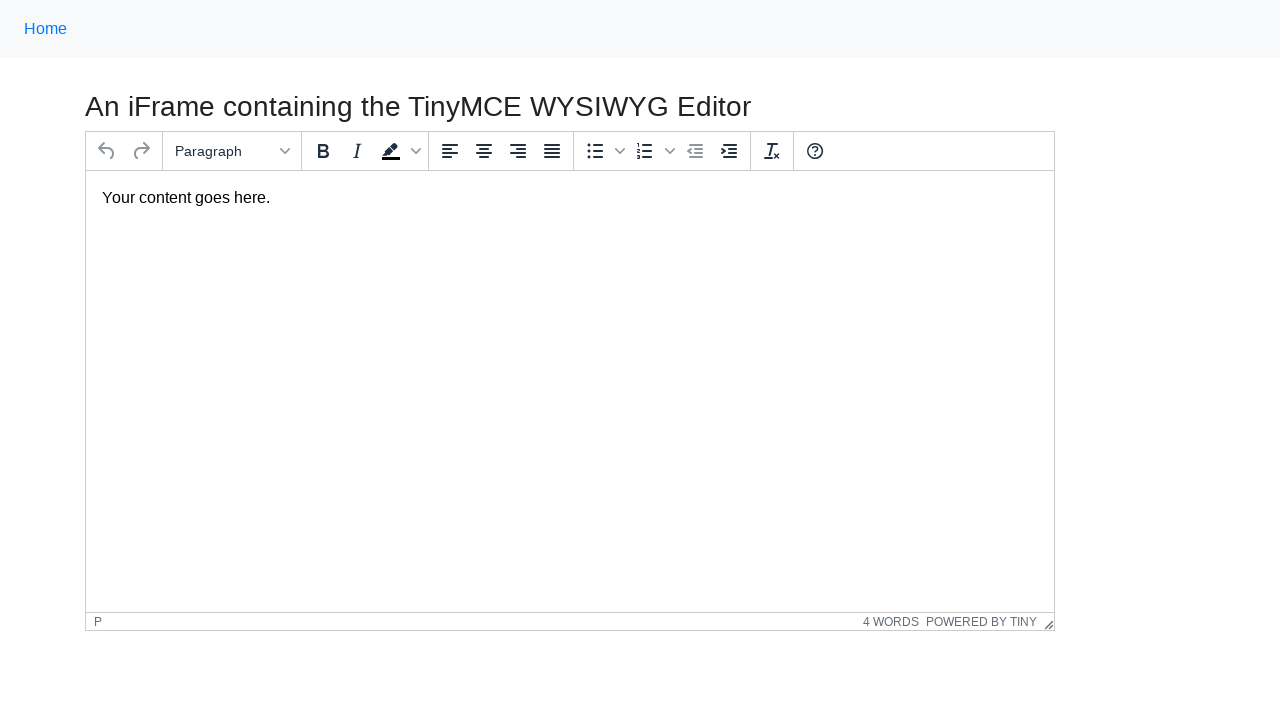

Located h3 header element in parent frame
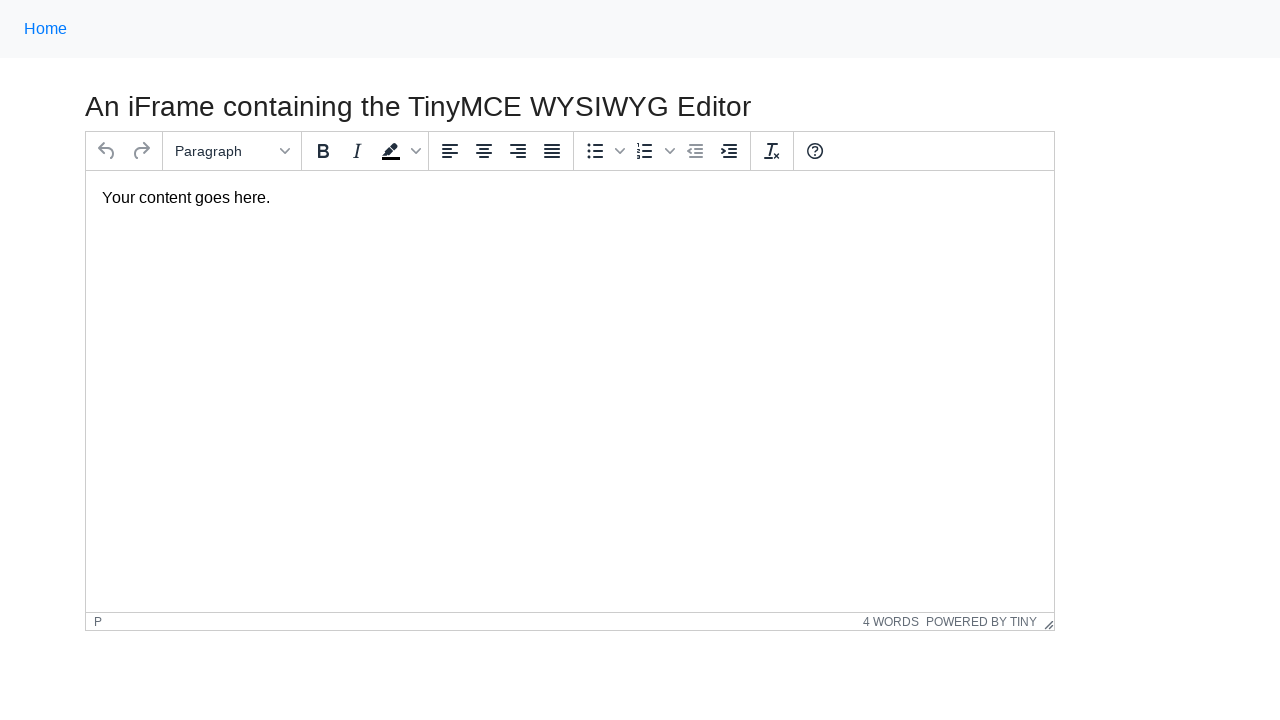

Verified h3 header is visible in parent frame
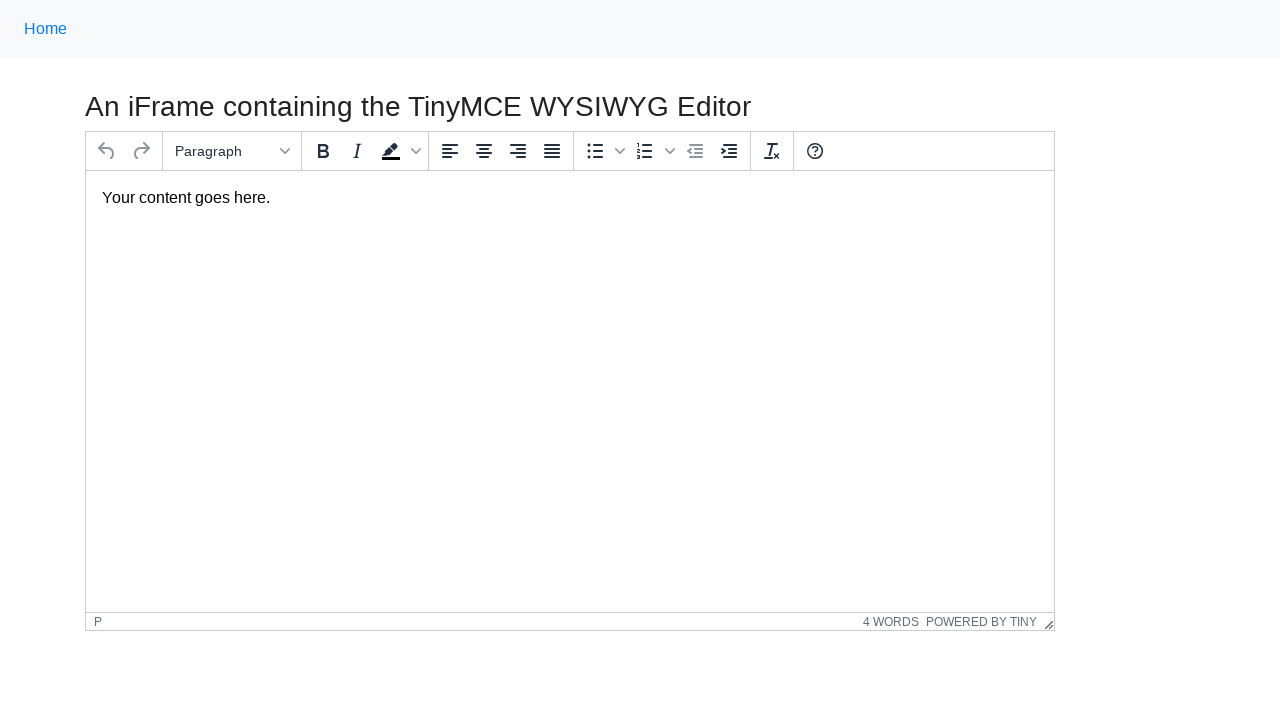

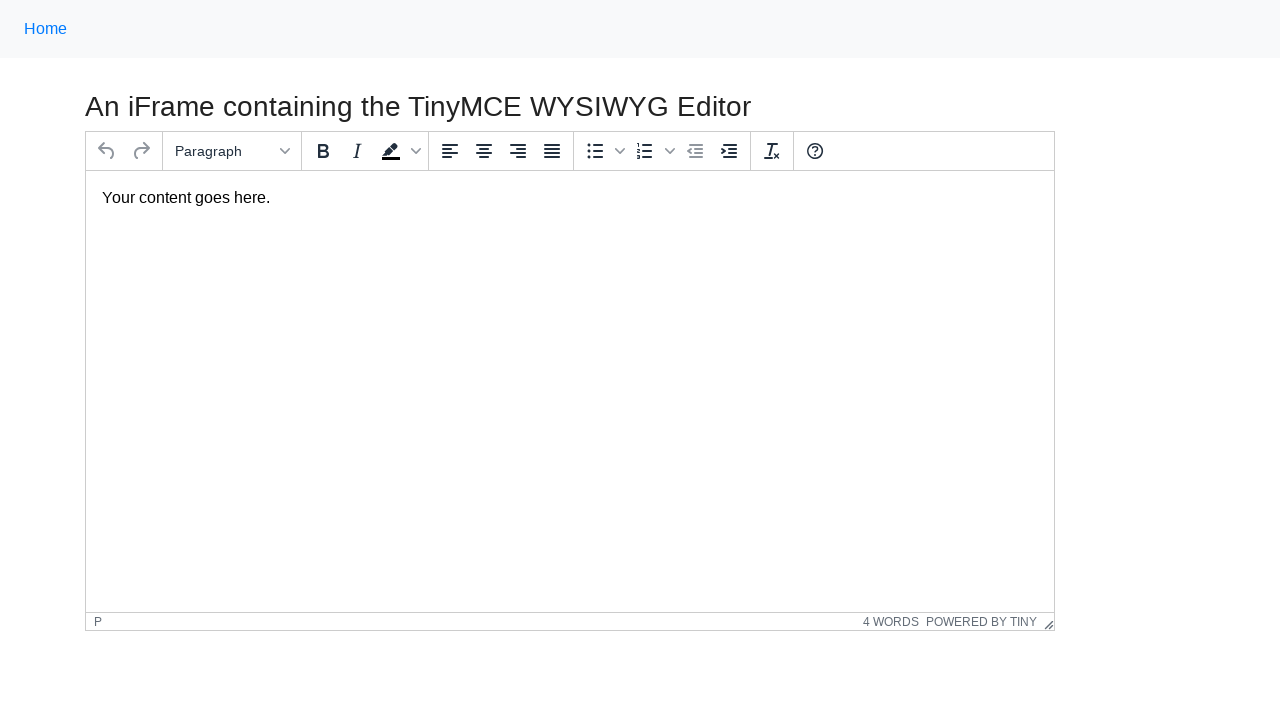